Tests first name field validation by entering a valid name "Ruchi"

Starting URL: https://demo.automationtesting.in/Register.html

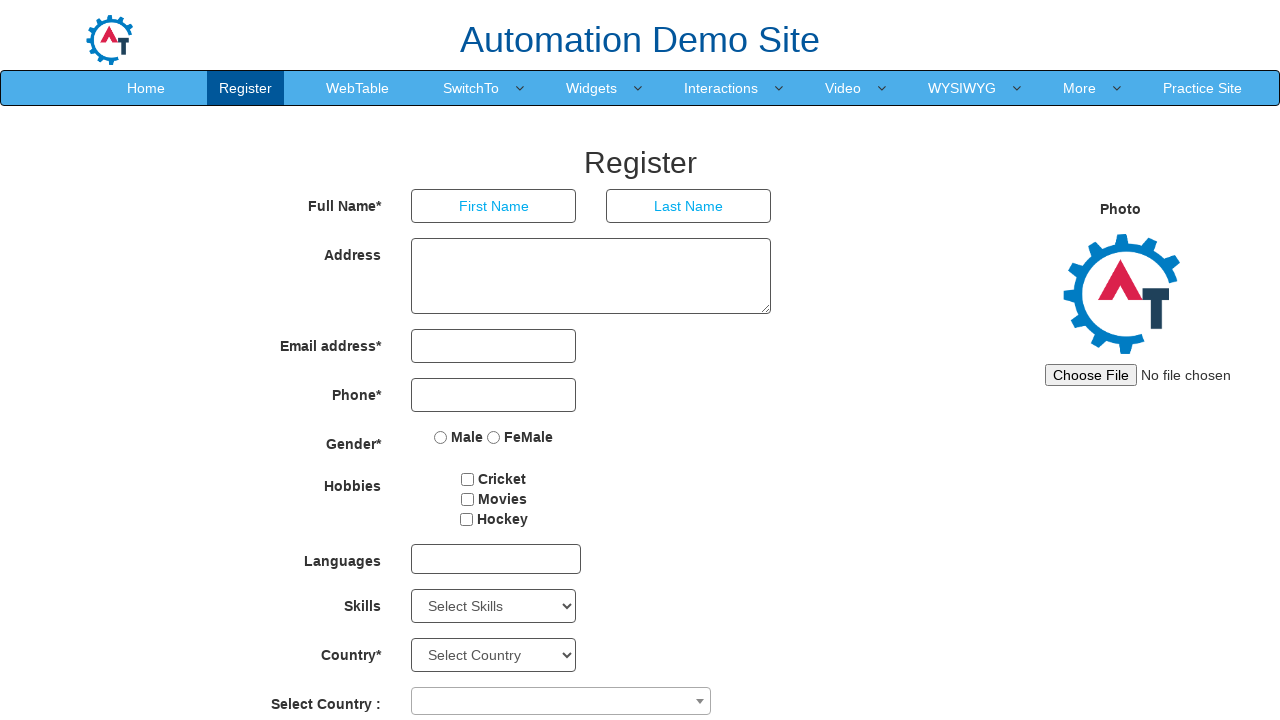

Navigated to registration page
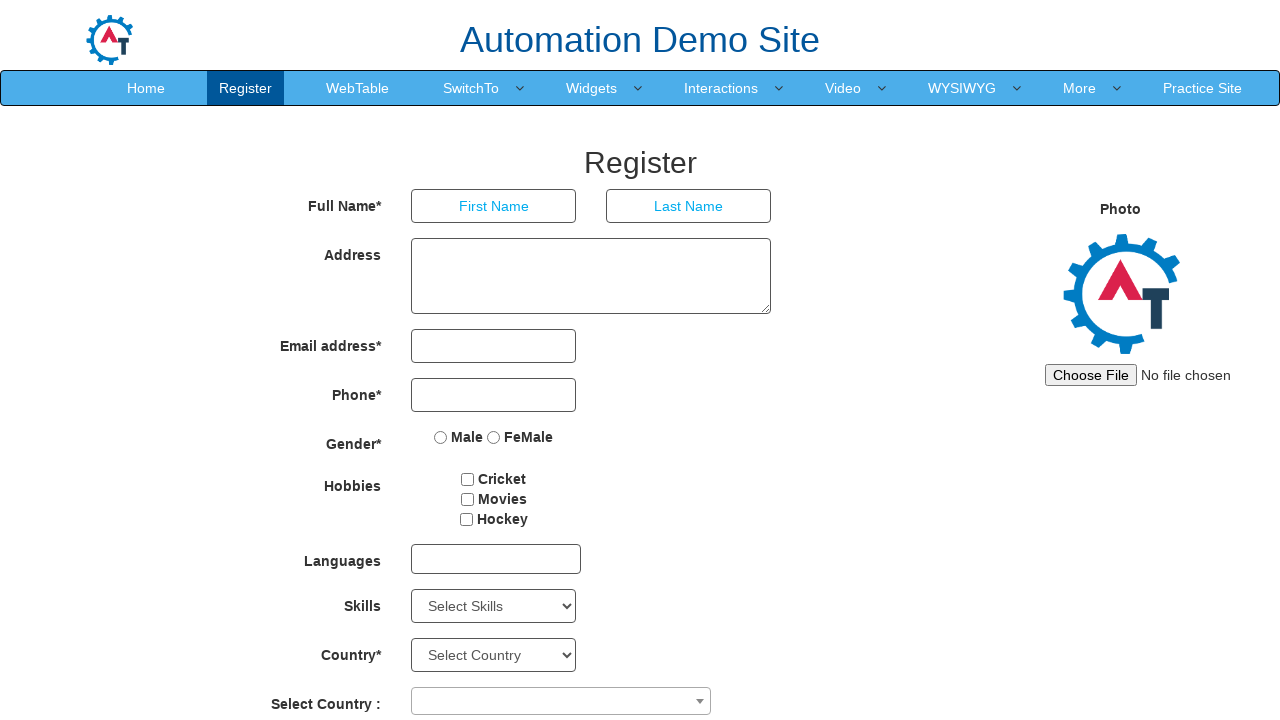

Filled first name field with 'Ruchi' on //input[@placeholder='First Name']
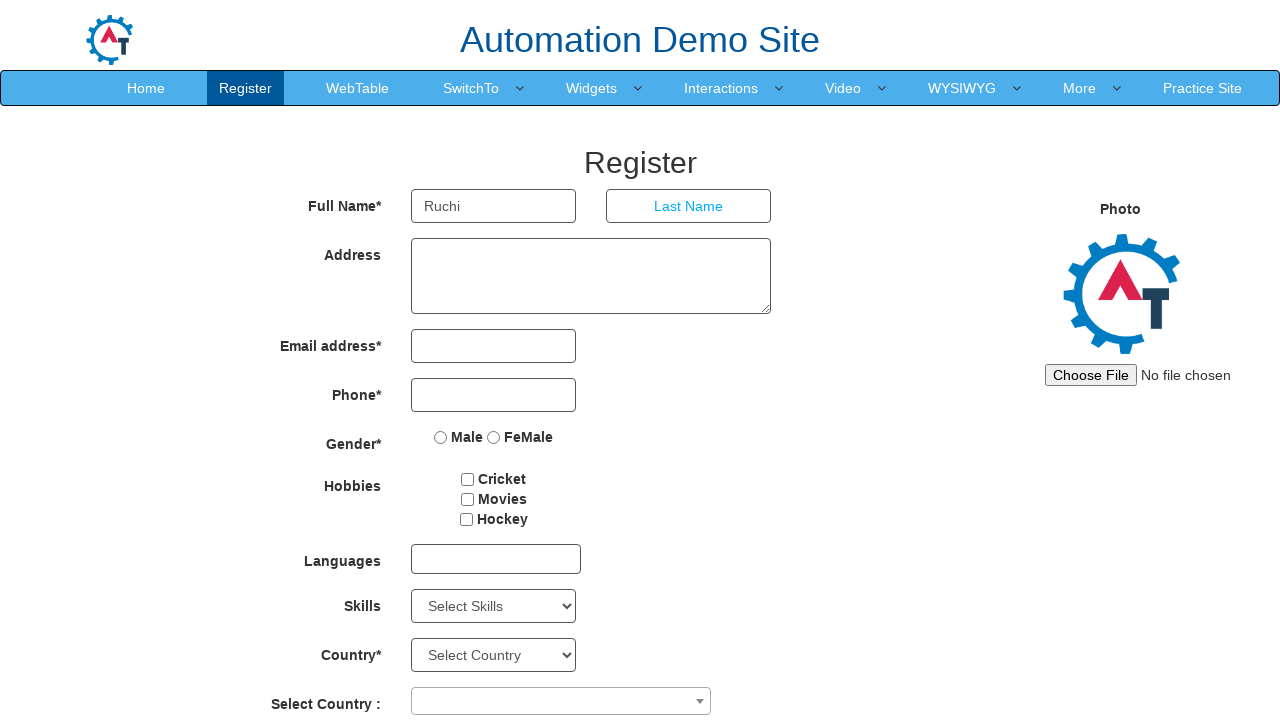

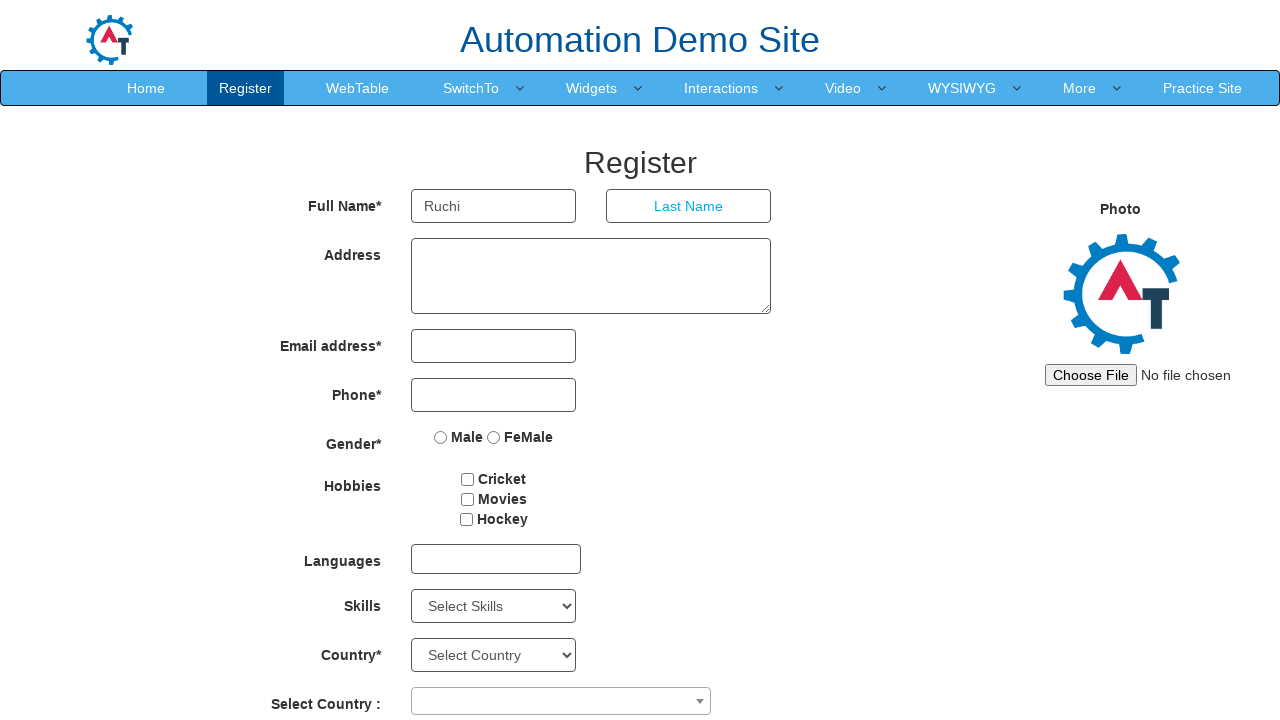